Gets and prints the current page URL

Starting URL: https://www.toutiao.com/

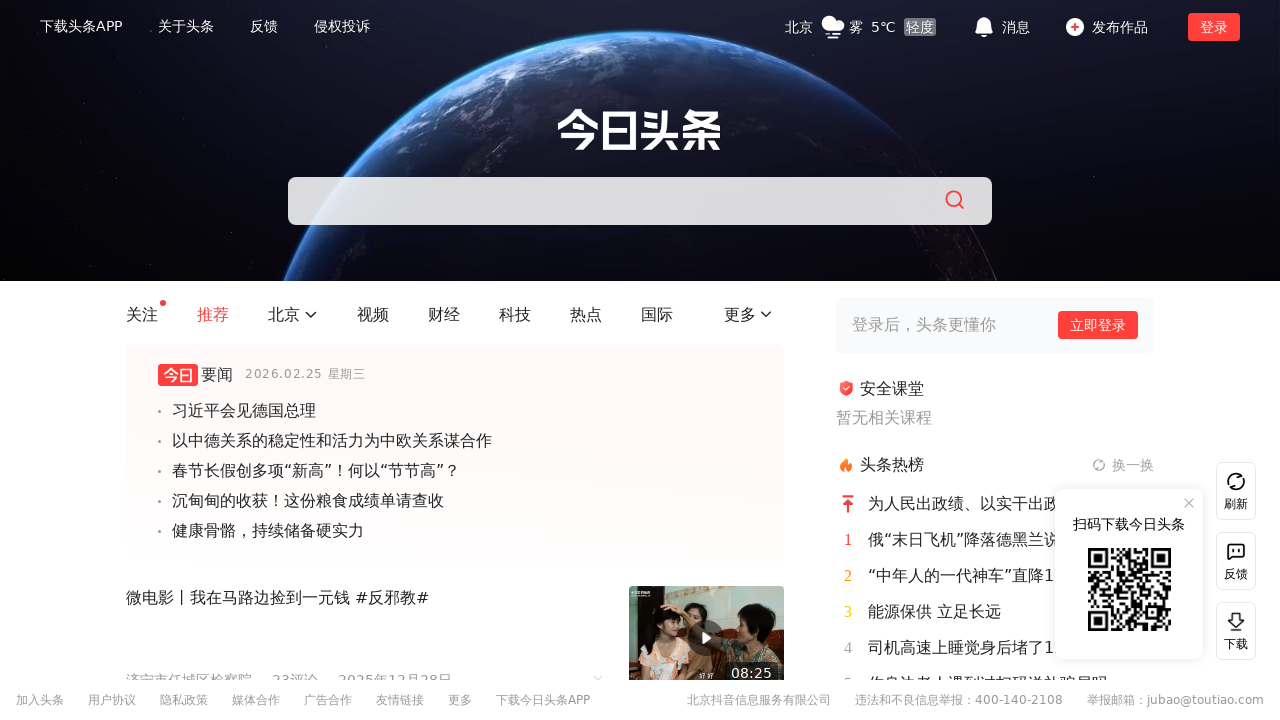

Navigated to https://www.toutiao.com/
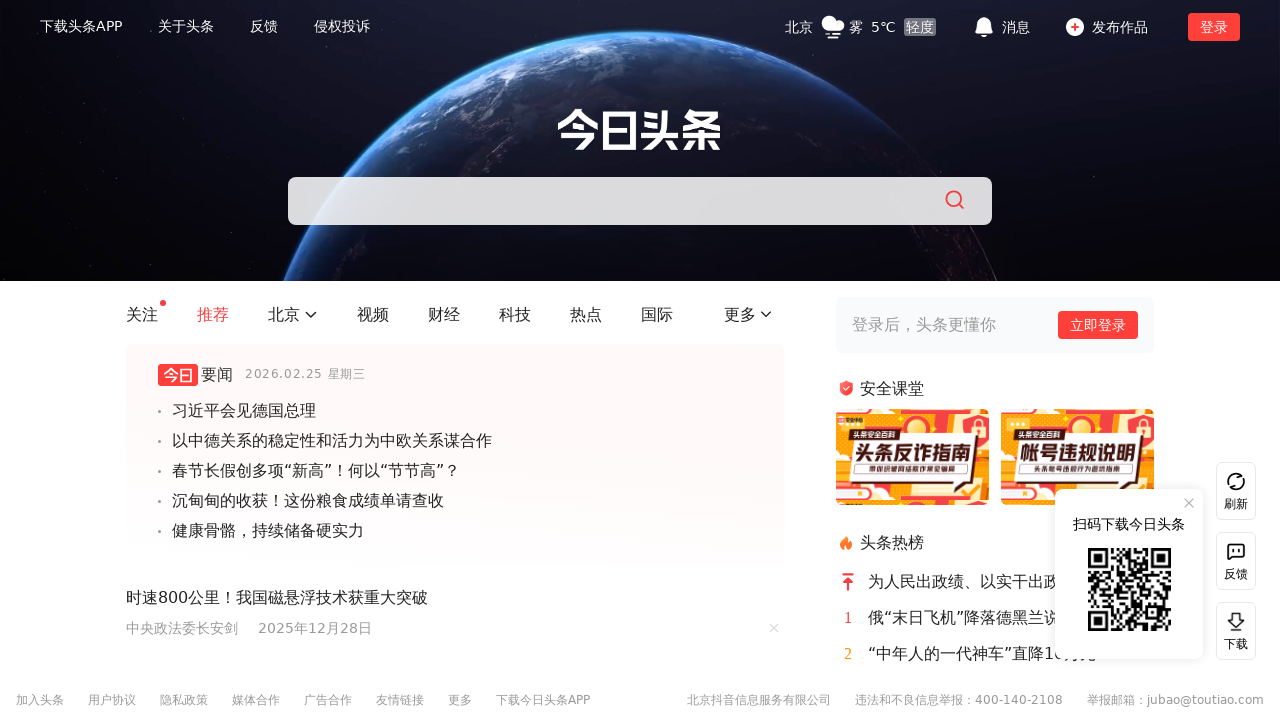

Retrieved current URL: https://www.toutiao.com/
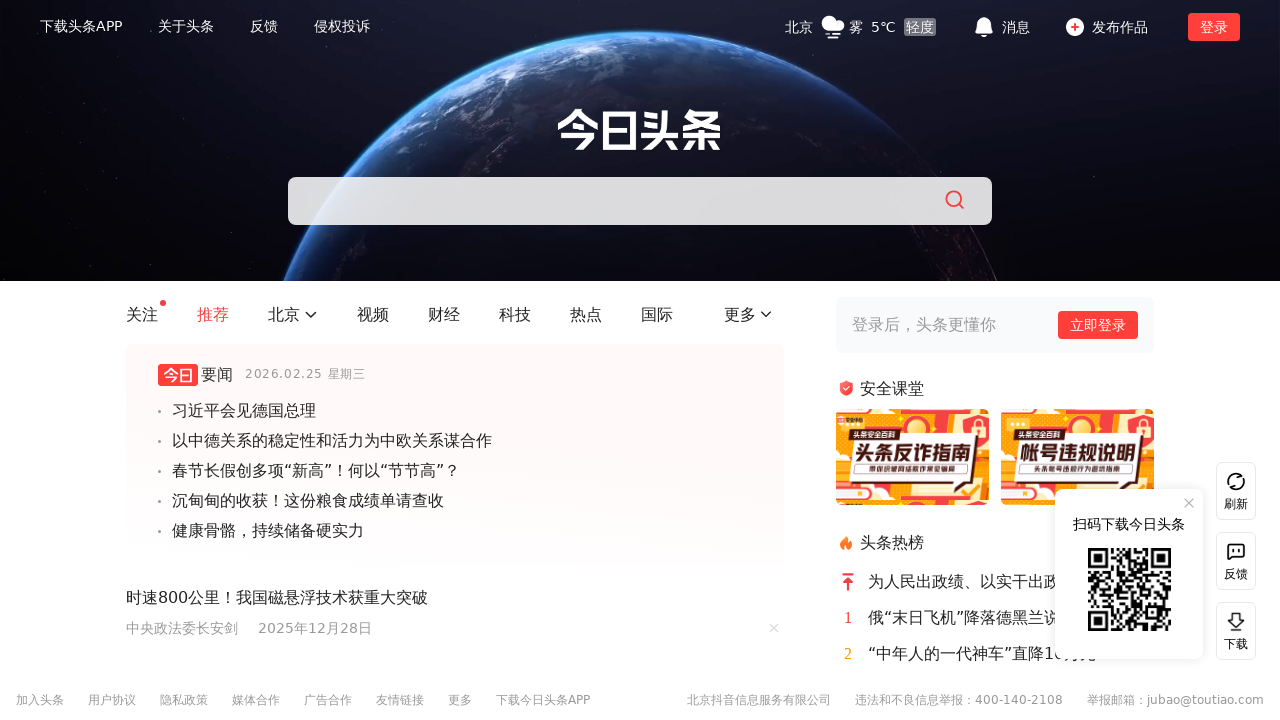

Printed current URL to console
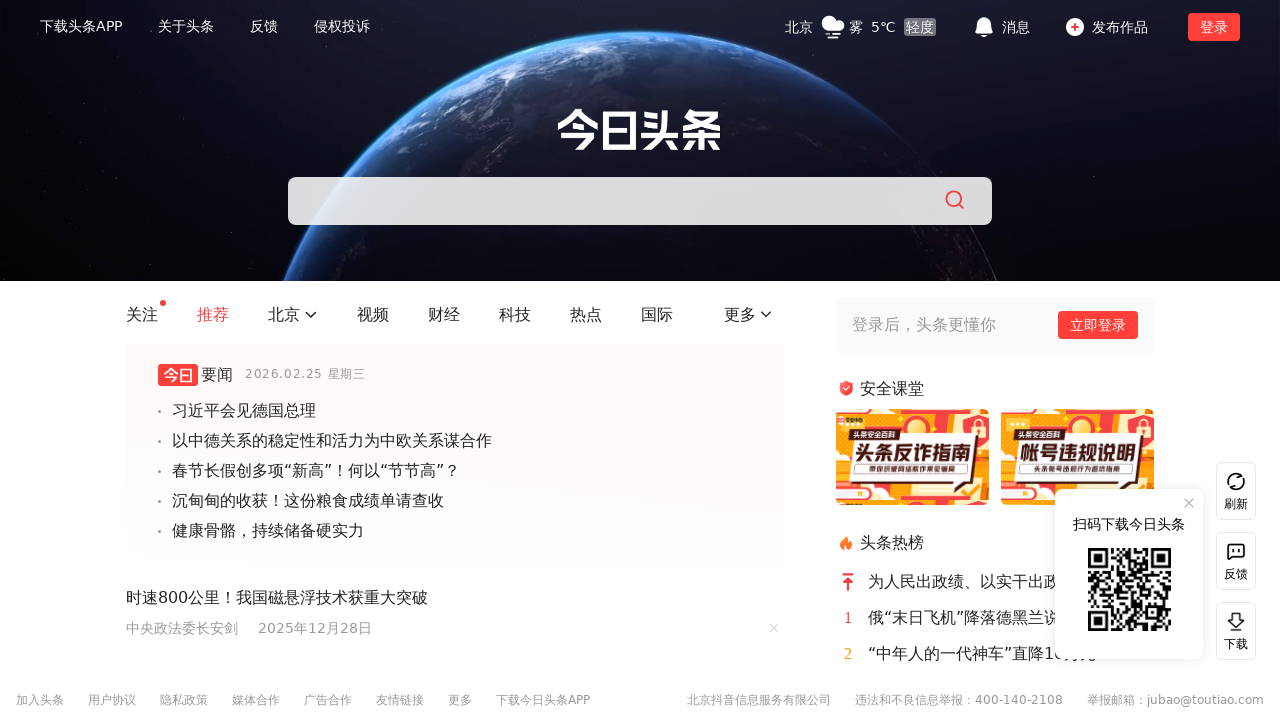

Waited for 3000ms
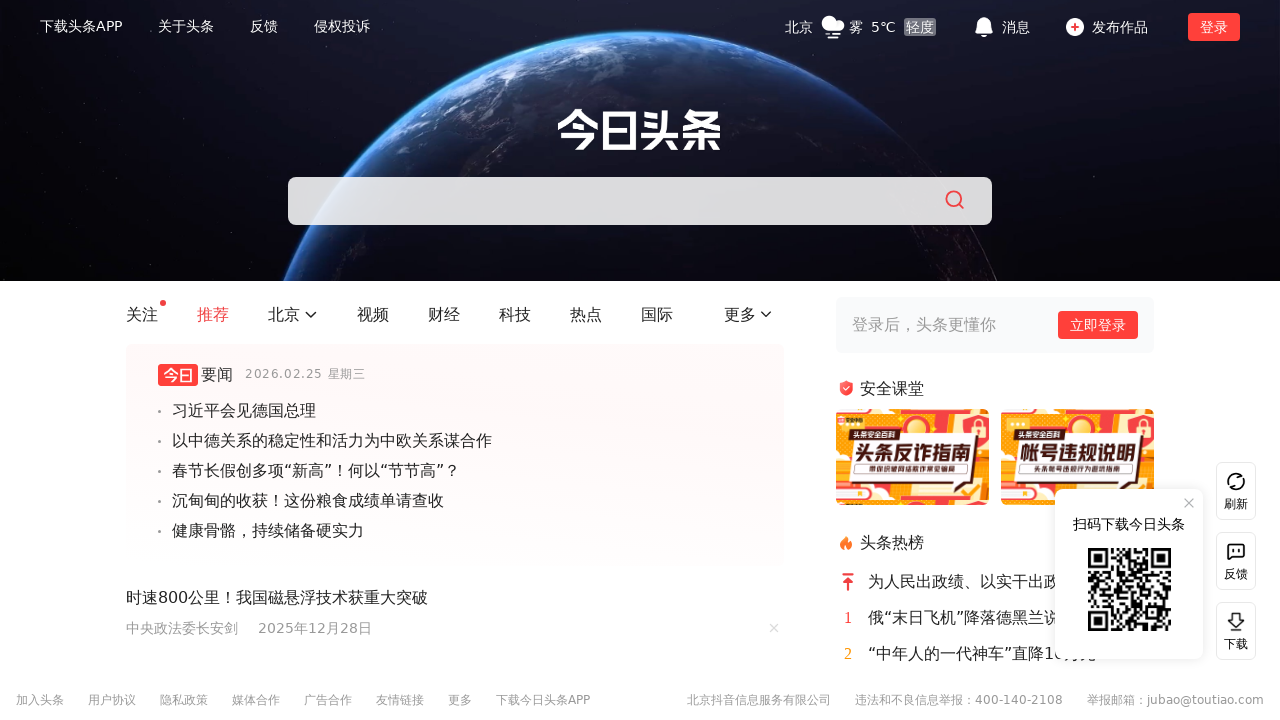

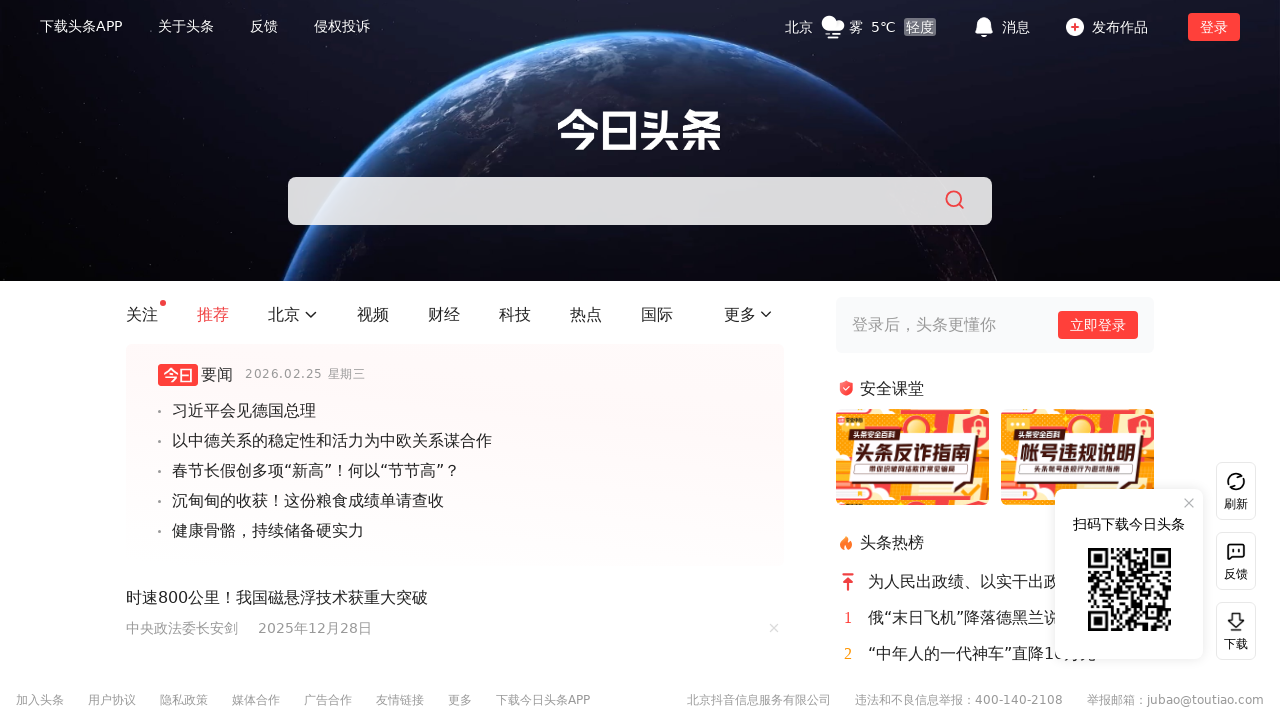